Navigates to a file download test page and clicks on a file link to initiate a download

Starting URL: https://testcenter.techproeducation.com/index.php?page=file-download

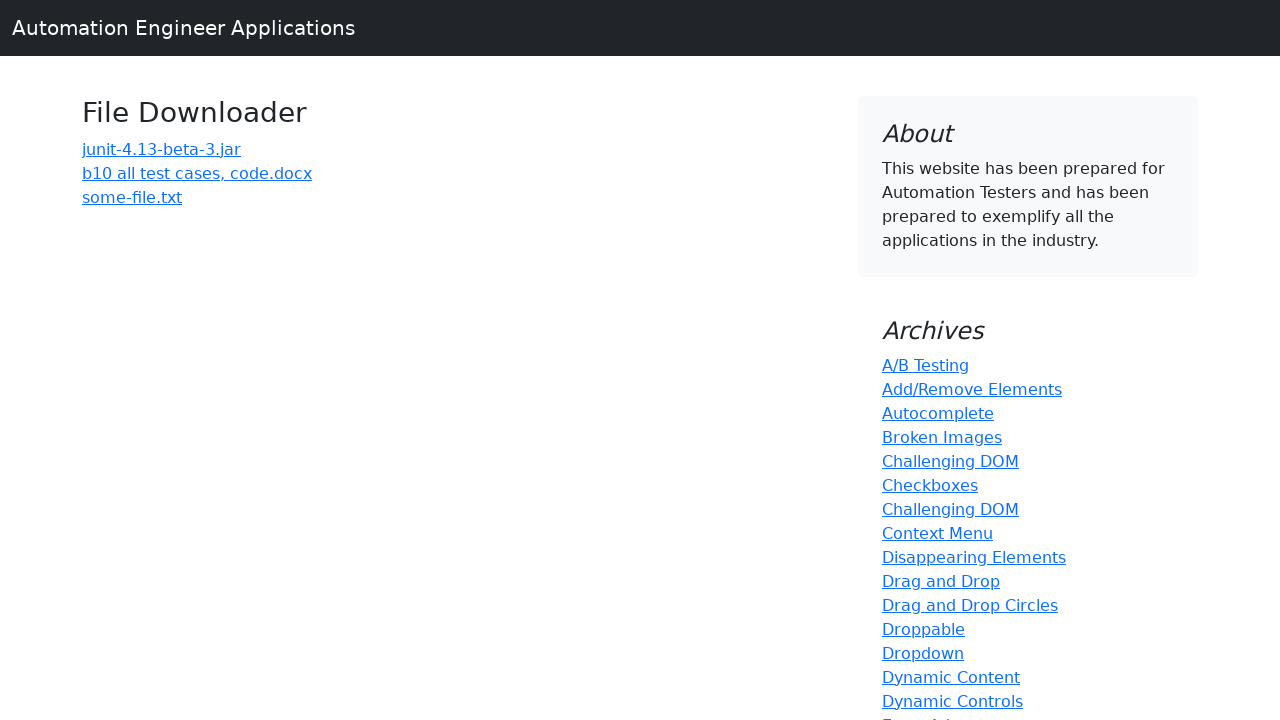

Waited for page to load (networkidle)
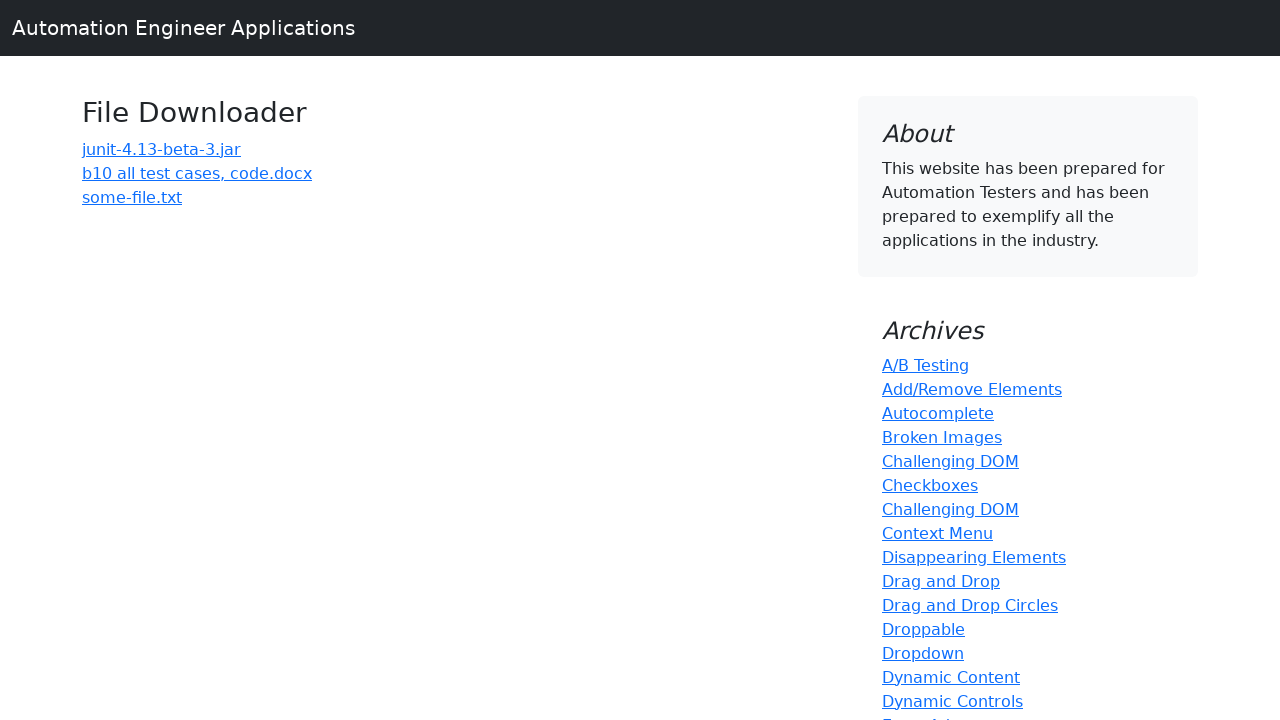

Clicked on file download link 'b10 all test cases' at (197, 173) on a:has-text('b10 all test cases') >> nth=0
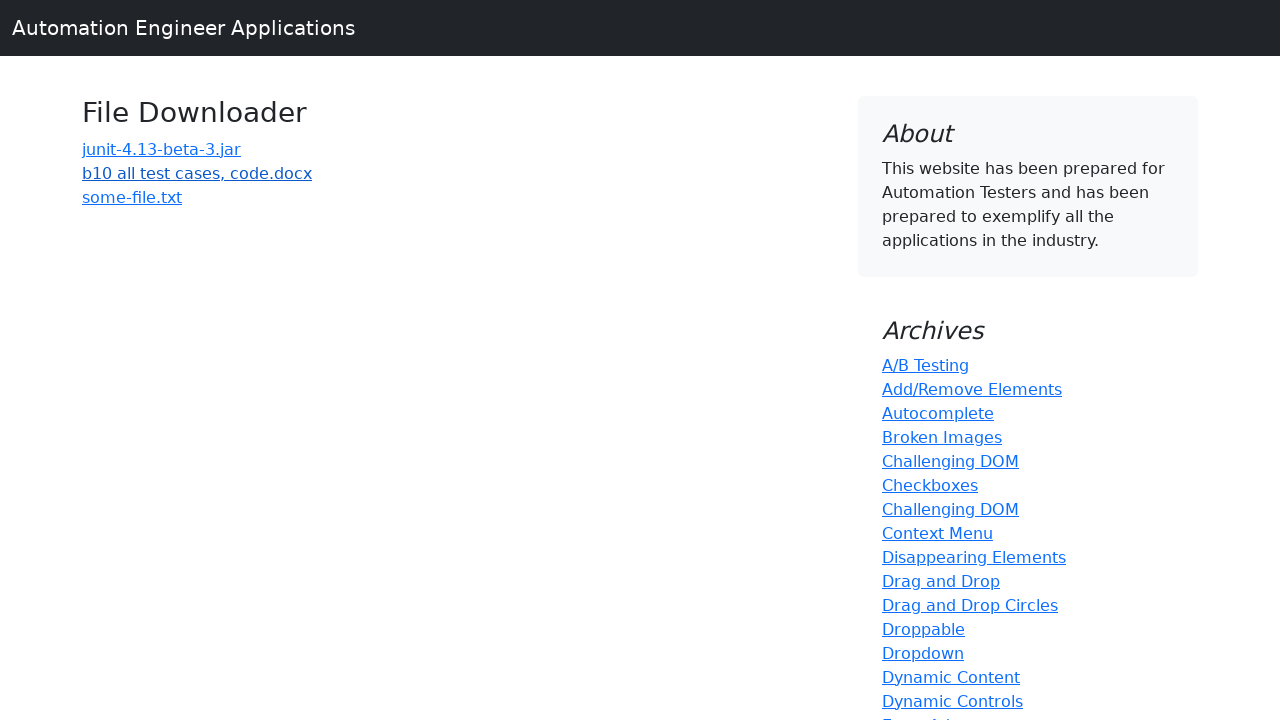

Waited 2 seconds for download to initiate
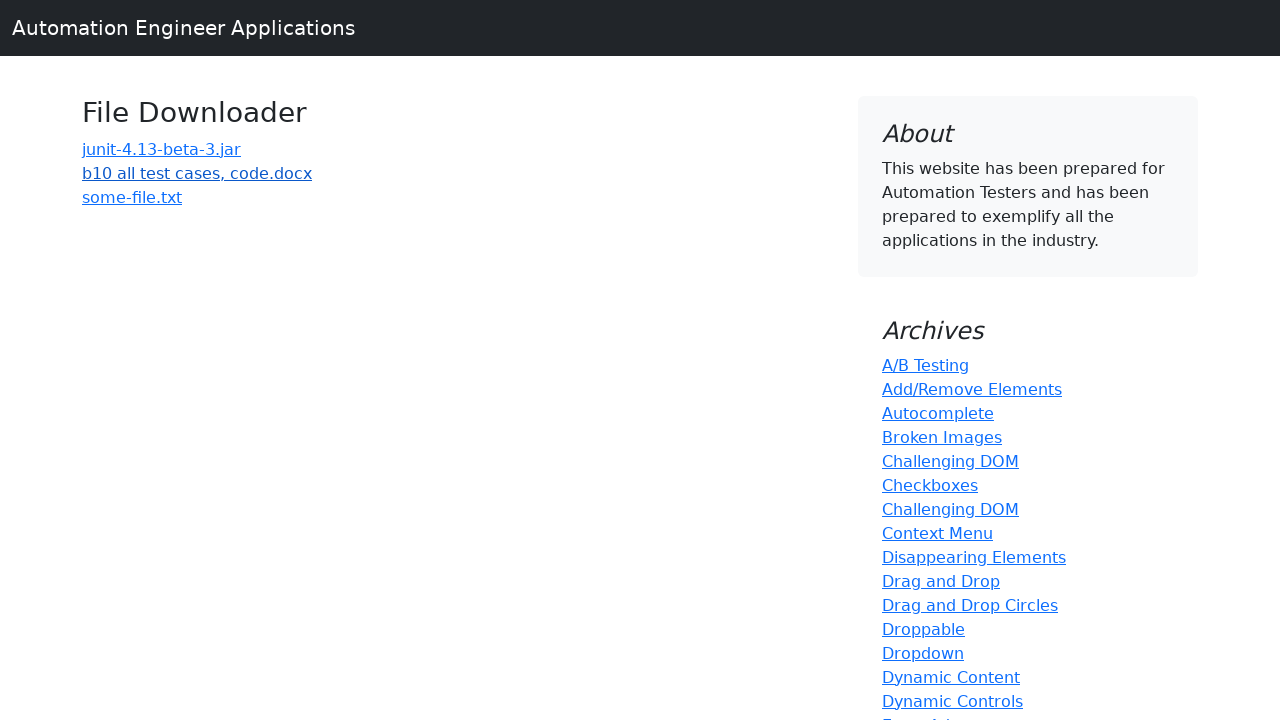

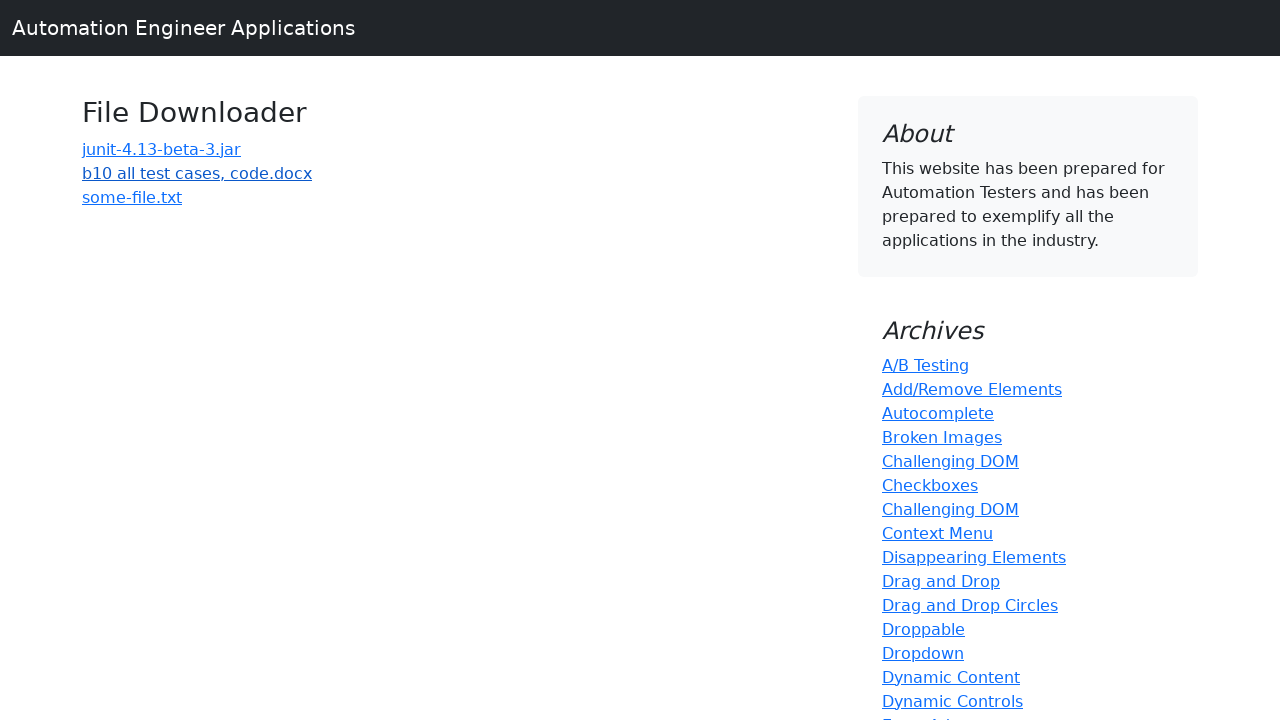